Tests checkbox interaction by locating two checkboxes and clicking them if they are not already selected

Starting URL: https://the-internet.herokuapp.com/checkboxes

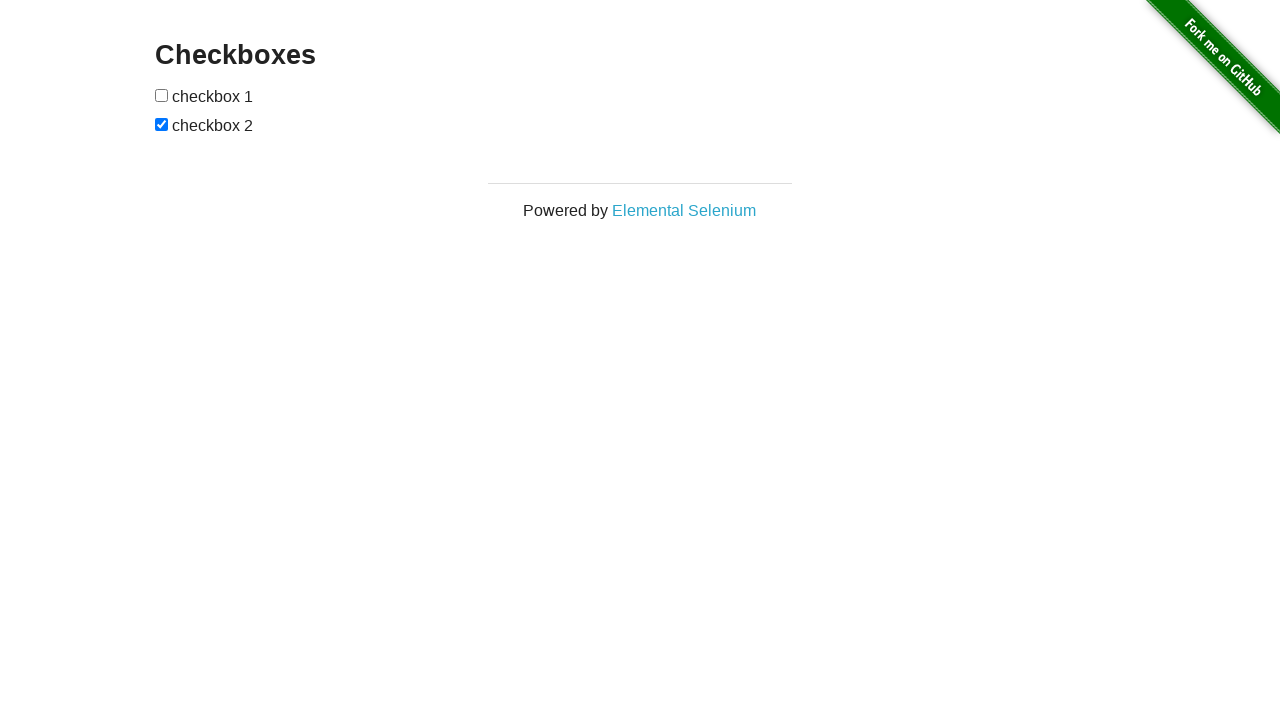

Located first checkbox element
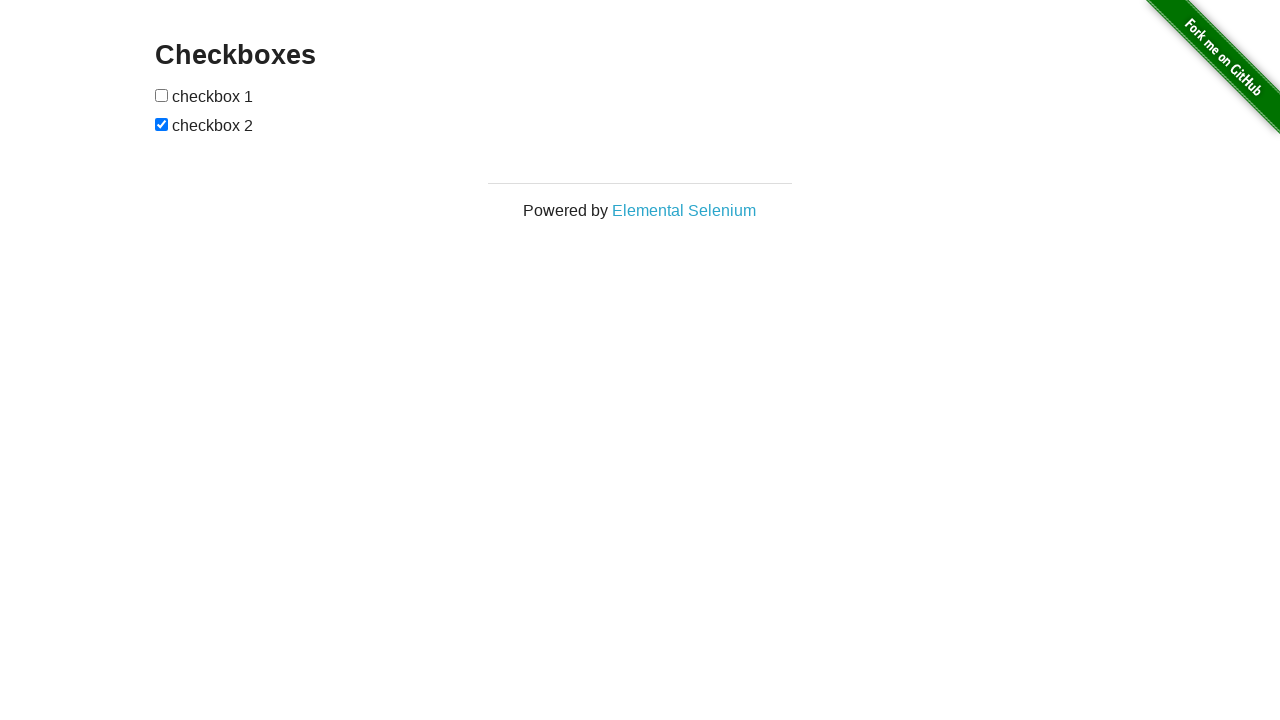

Located second checkbox element
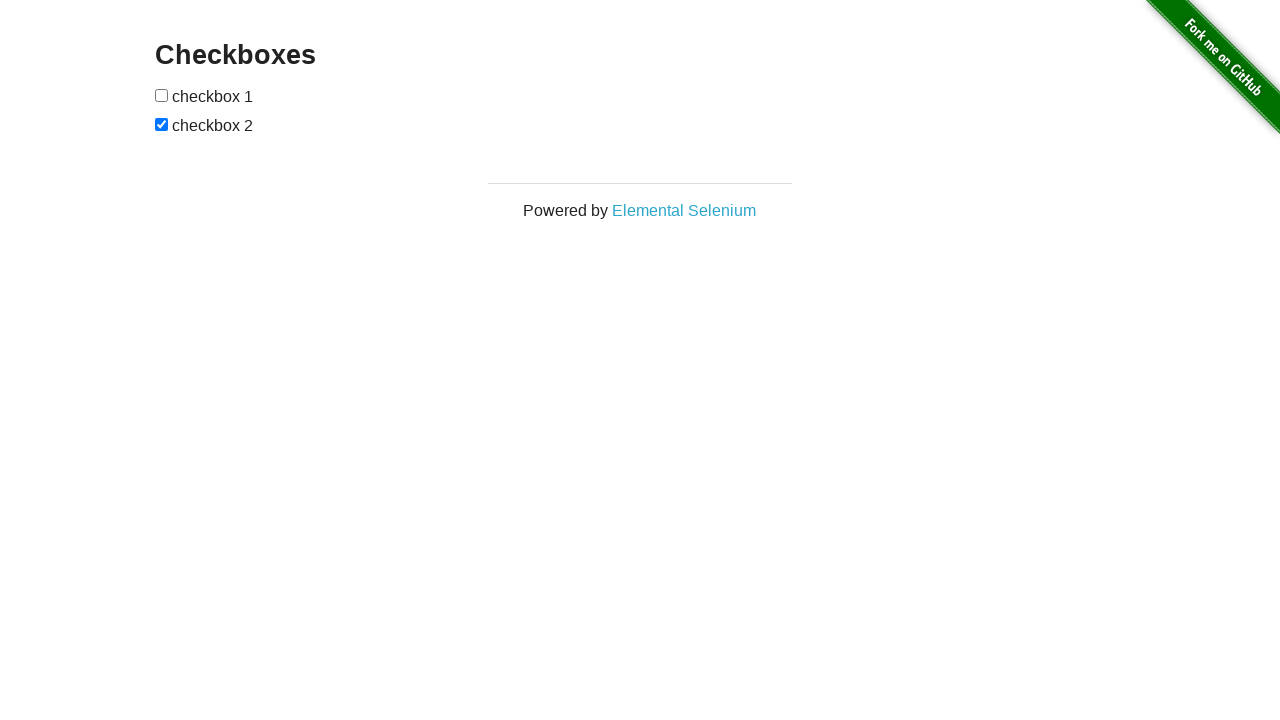

Checked if first checkbox is selected
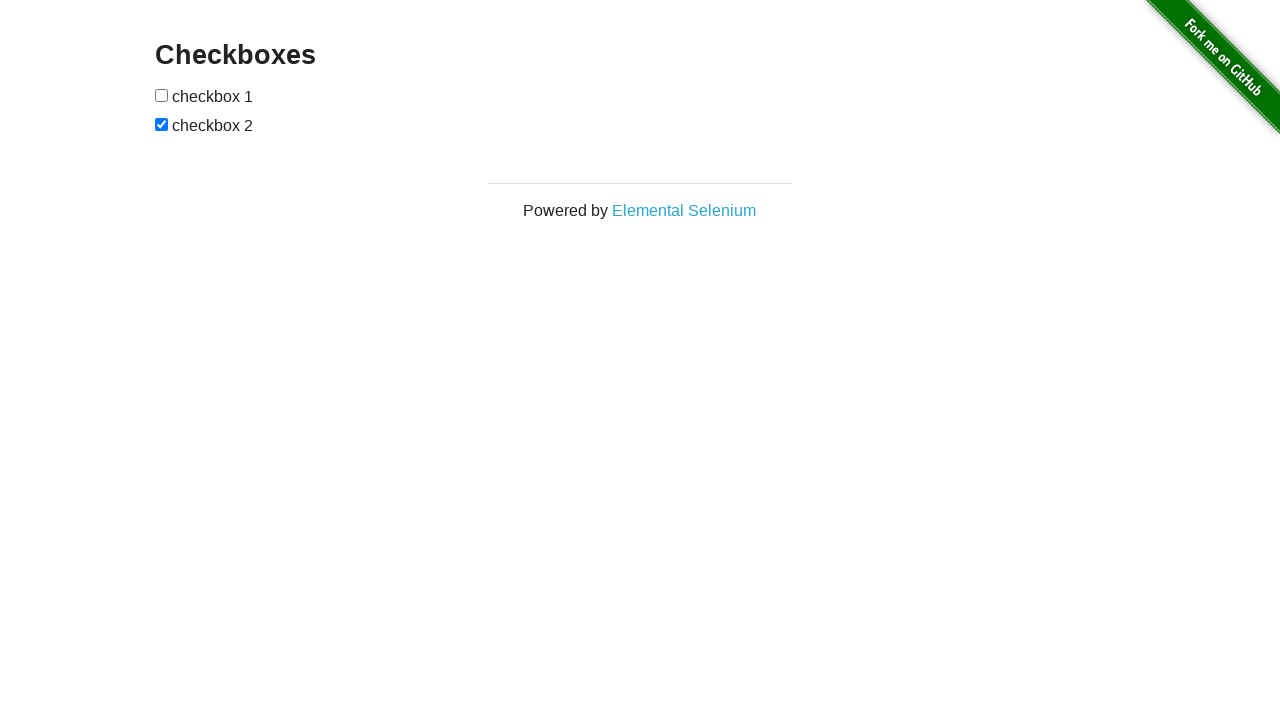

Clicked first checkbox to select it at (162, 95) on (//input[@type='checkbox'])[1]
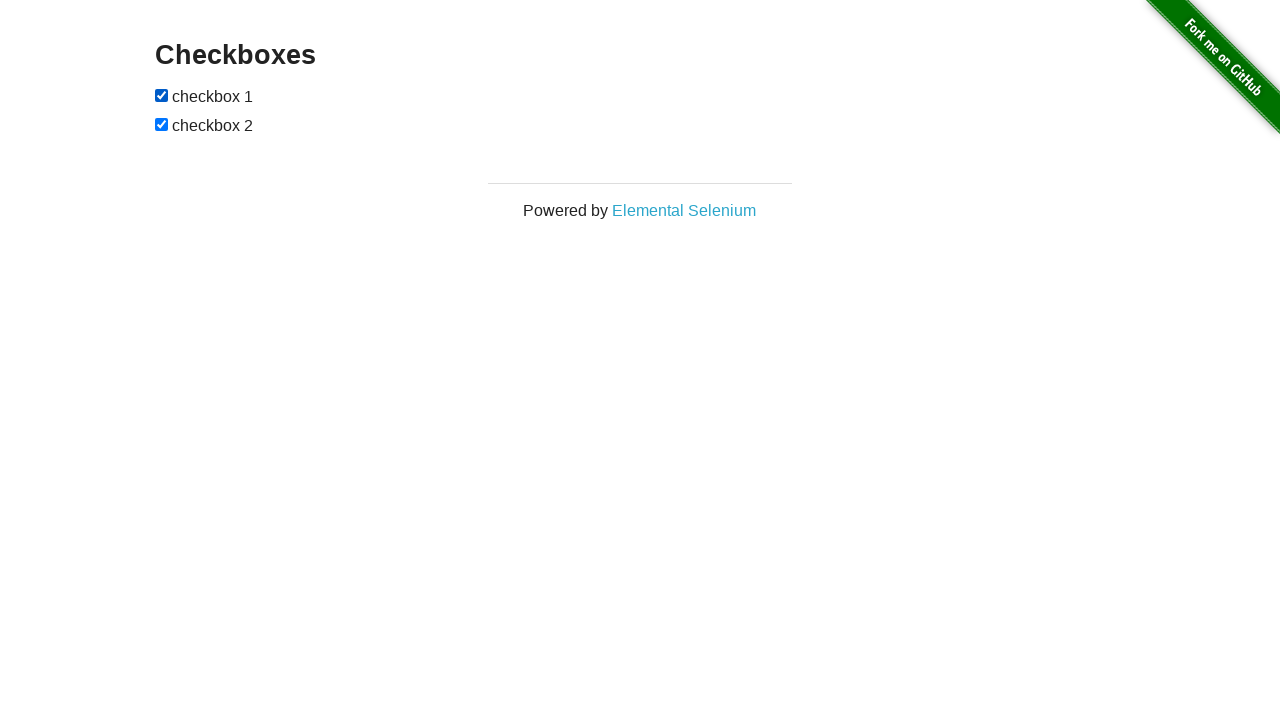

Second checkbox is already selected
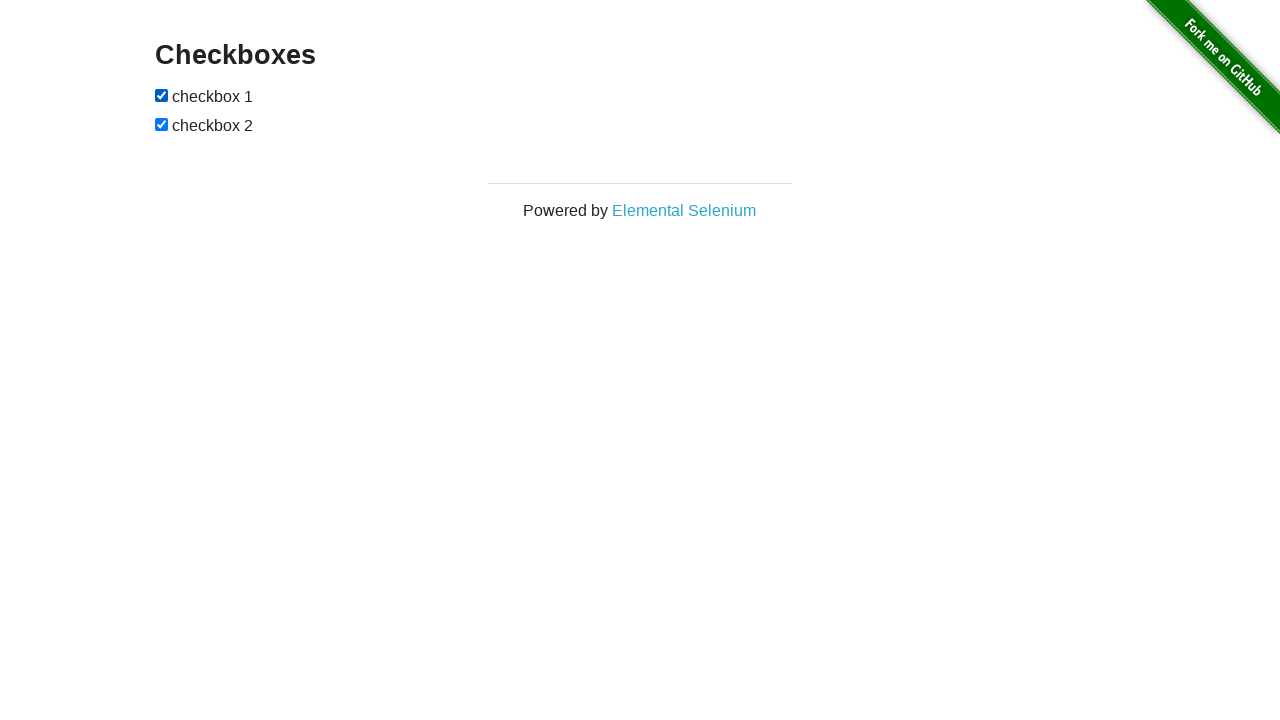

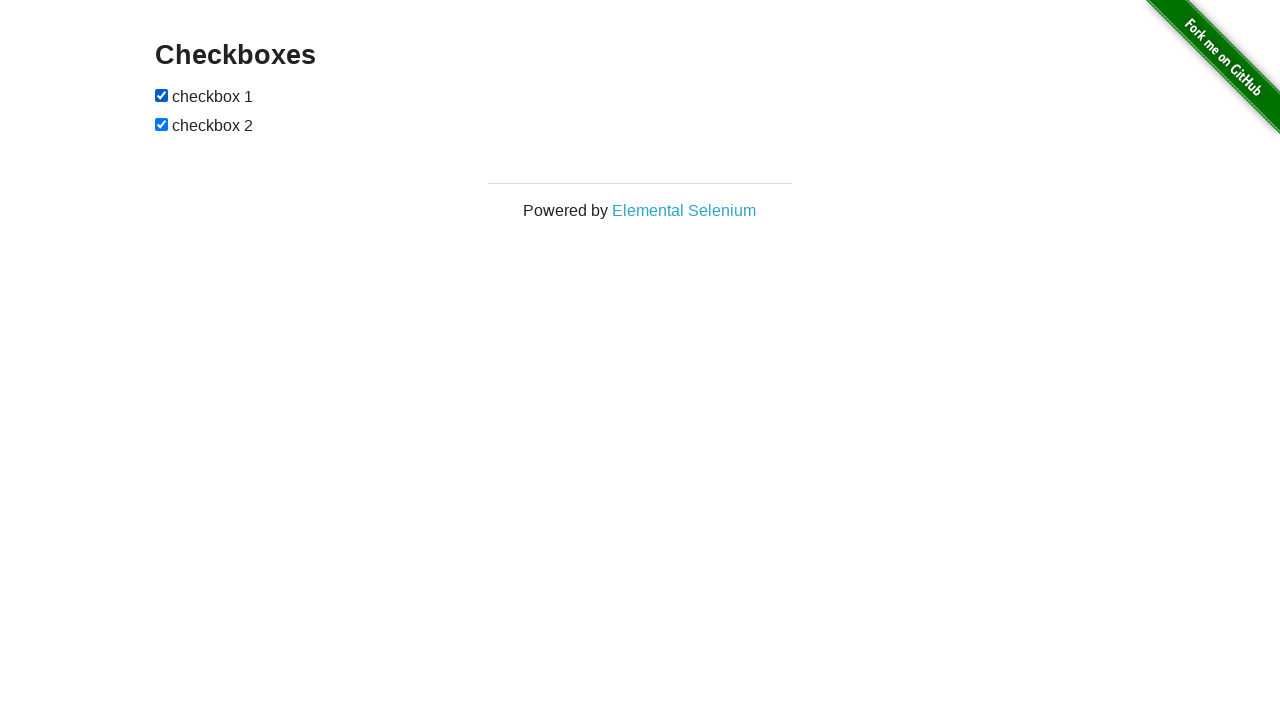